Tests filtering functionality on FERC eForm submission history page by filtering by year (2023) and form type (Form 714), then navigating through paginated results.

Starting URL: https://ecollection.ferc.gov/submissionHistory

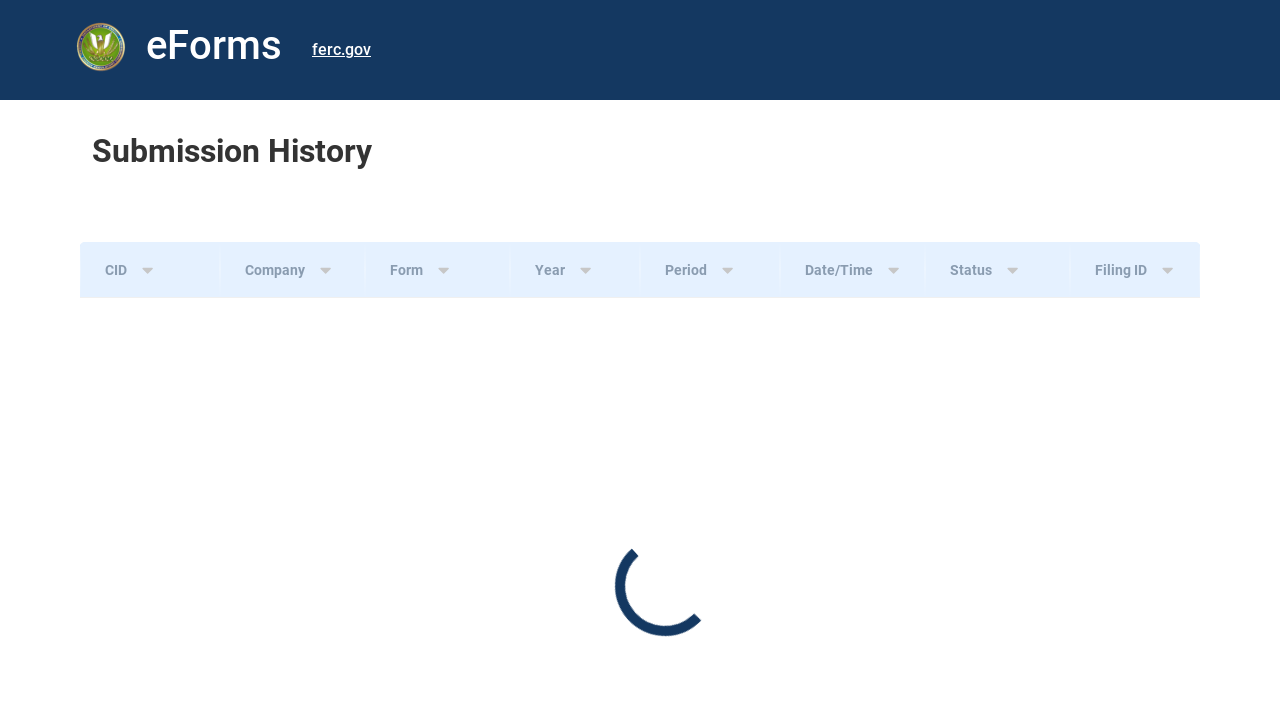

FERC eForm submission history table loaded
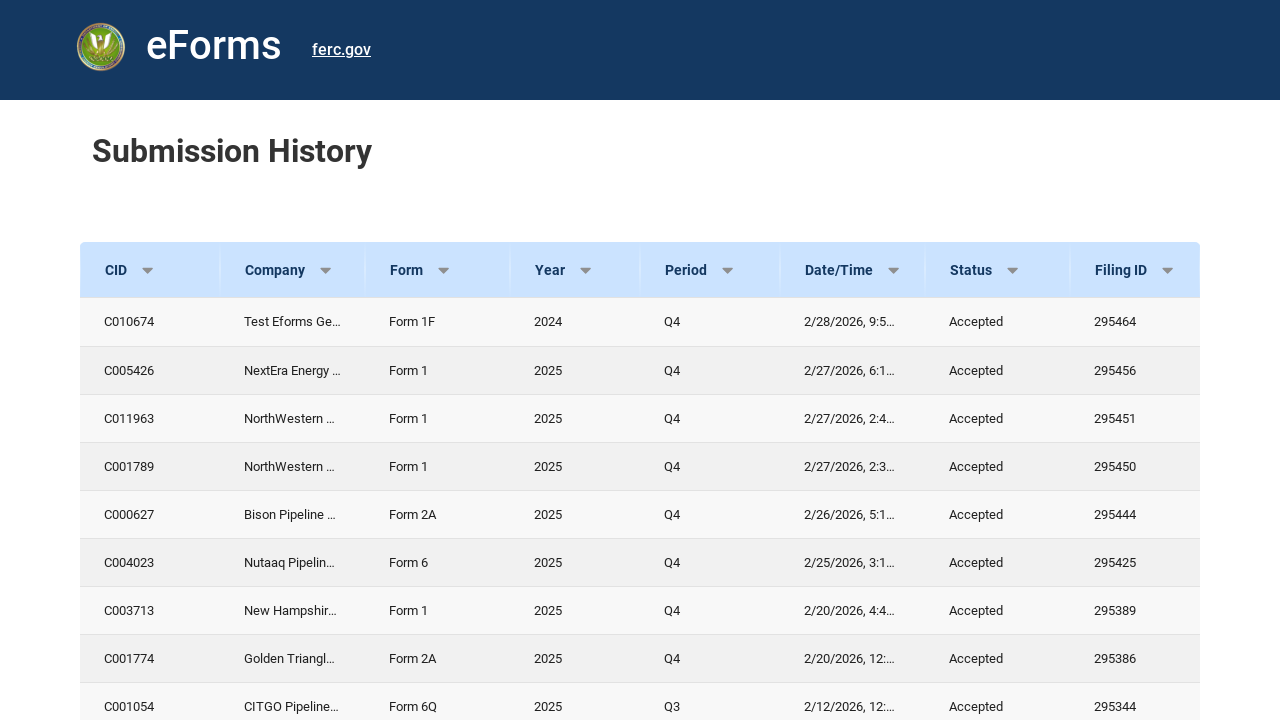

Clicked year filter button at (598, 270) on xpath=/html/body/div/app-root/submission-history/div/ag-grid-angular/div/div[1]/
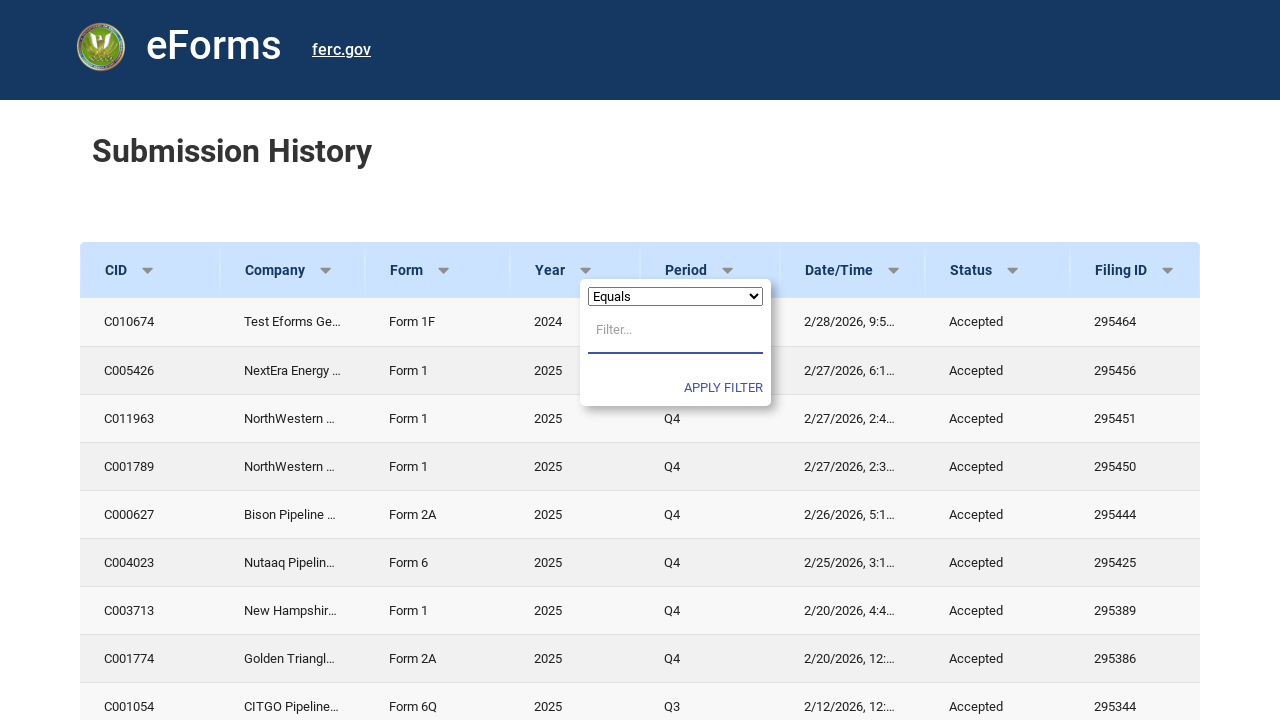

Entered year filter value '2023' on xpath=/html/body/div/app-root/submission-history/div/ag-grid-angular/div/div[3]/
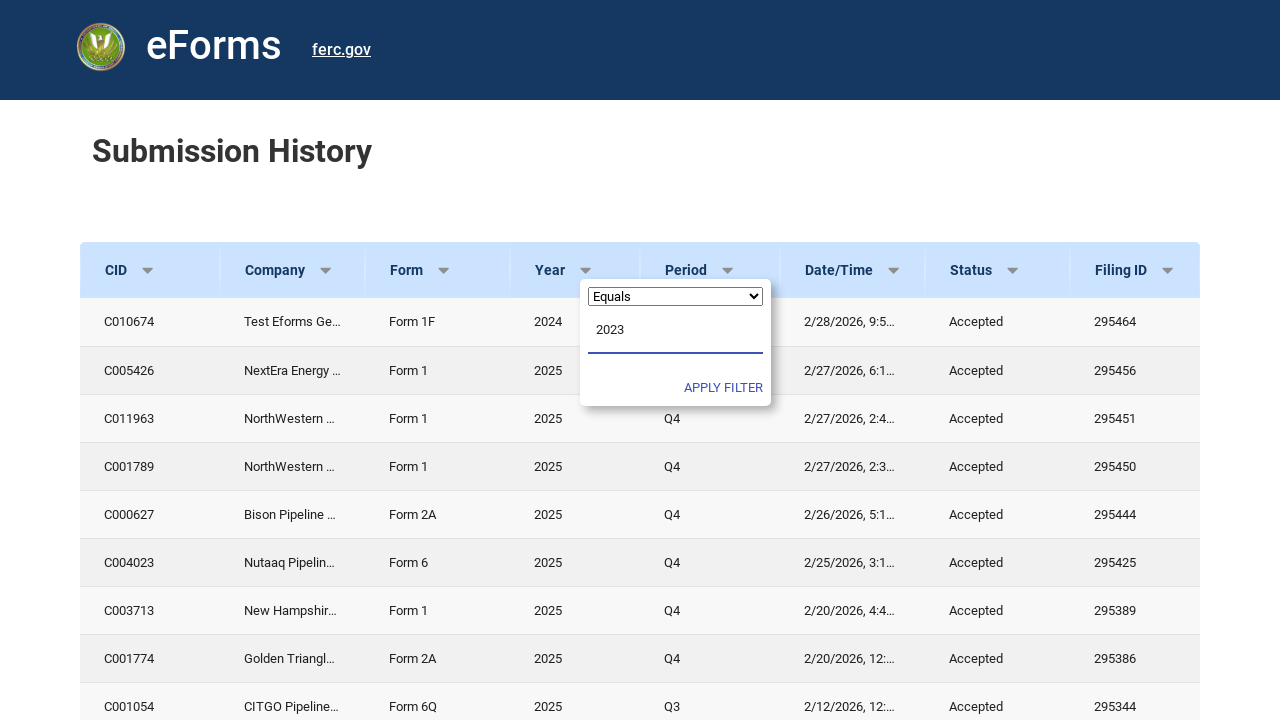

Applied year filter for 2023 at (724, 388) on xpath=/html/body/div[1]/app-root/submission-history/div/ag-grid-angular/div/div[
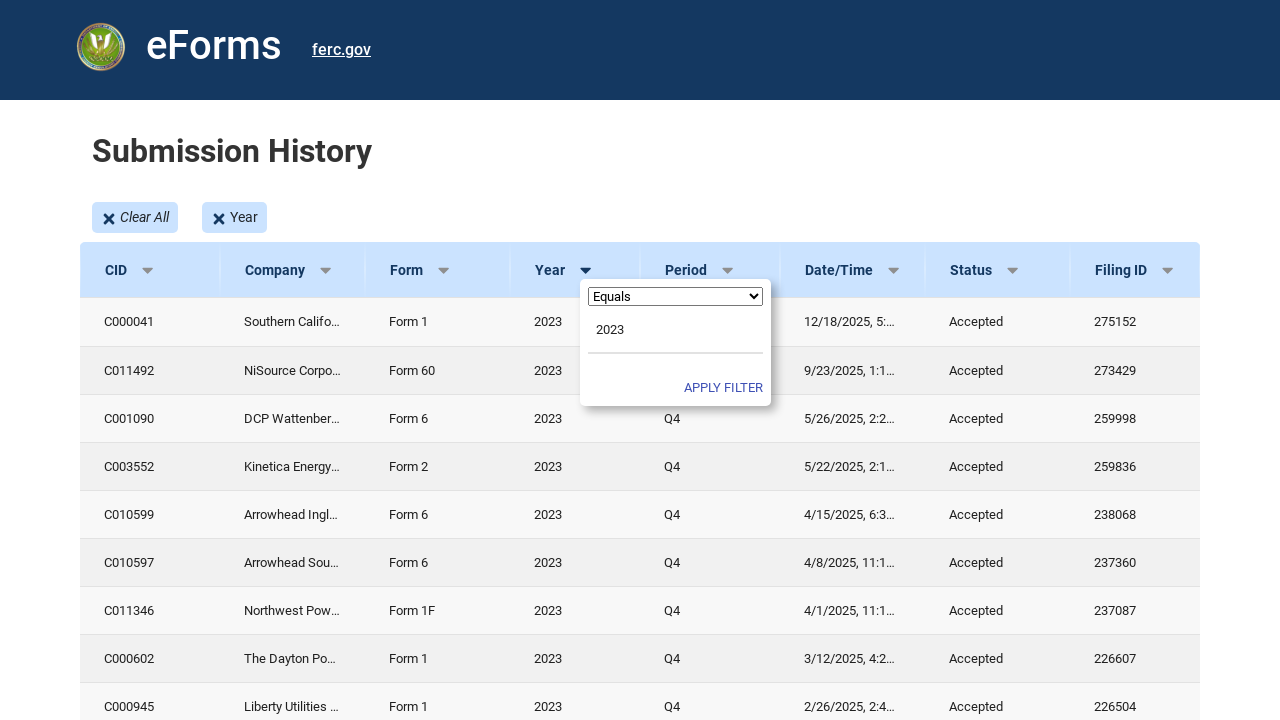

Clicked form type filter button at (462, 270) on xpath=/html/body/div[1]/app-root/submission-history/div/ag-grid-angular/div/div[
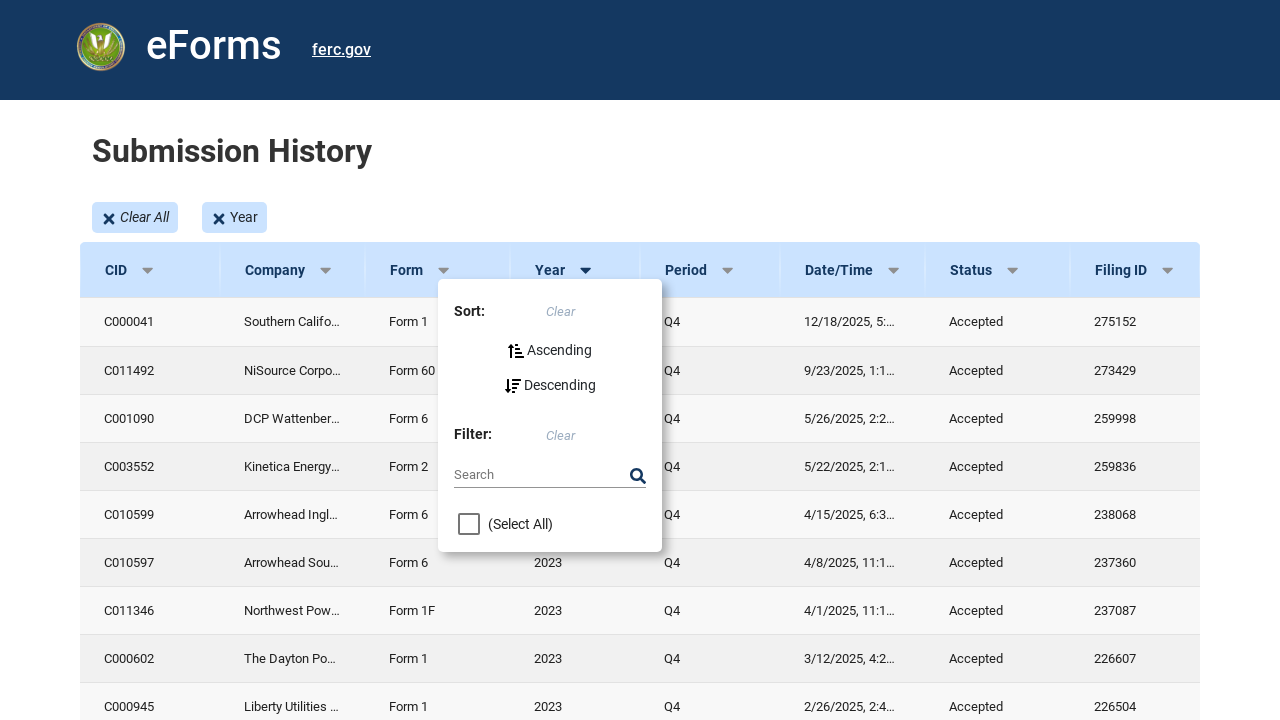

Entered form type filter value 'Form 714' on #textFilter
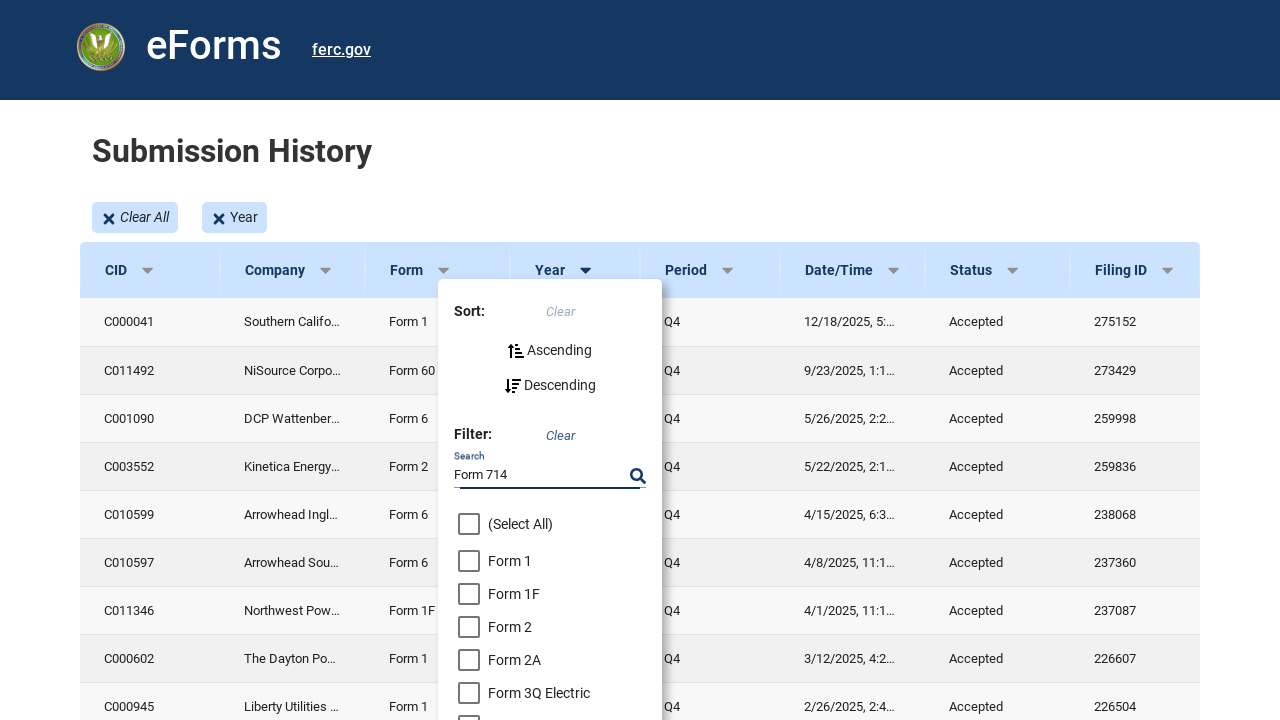

Applied form type filter for Form 714 at (638, 476) on xpath=/html/body/div[1]/app-root/submission-history/div/ag-grid-angular/div/div[
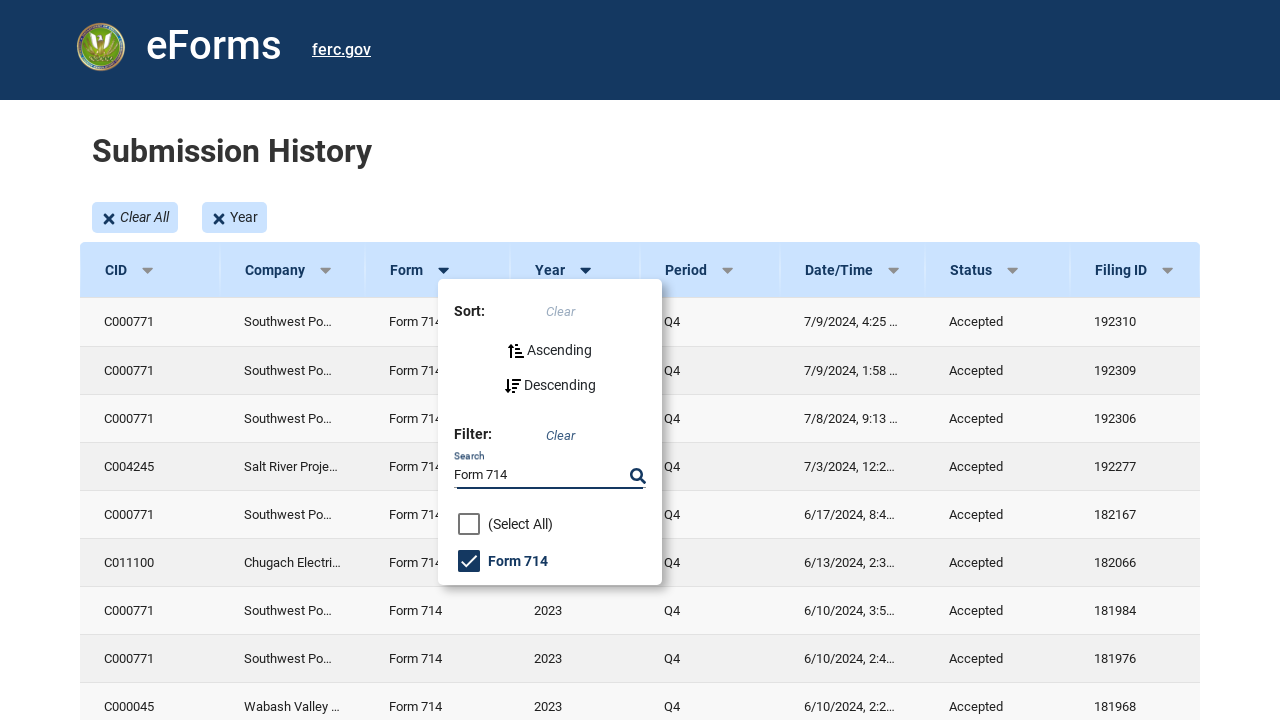

Filtered results loaded (Year: 2023, Form Type: Form 714)
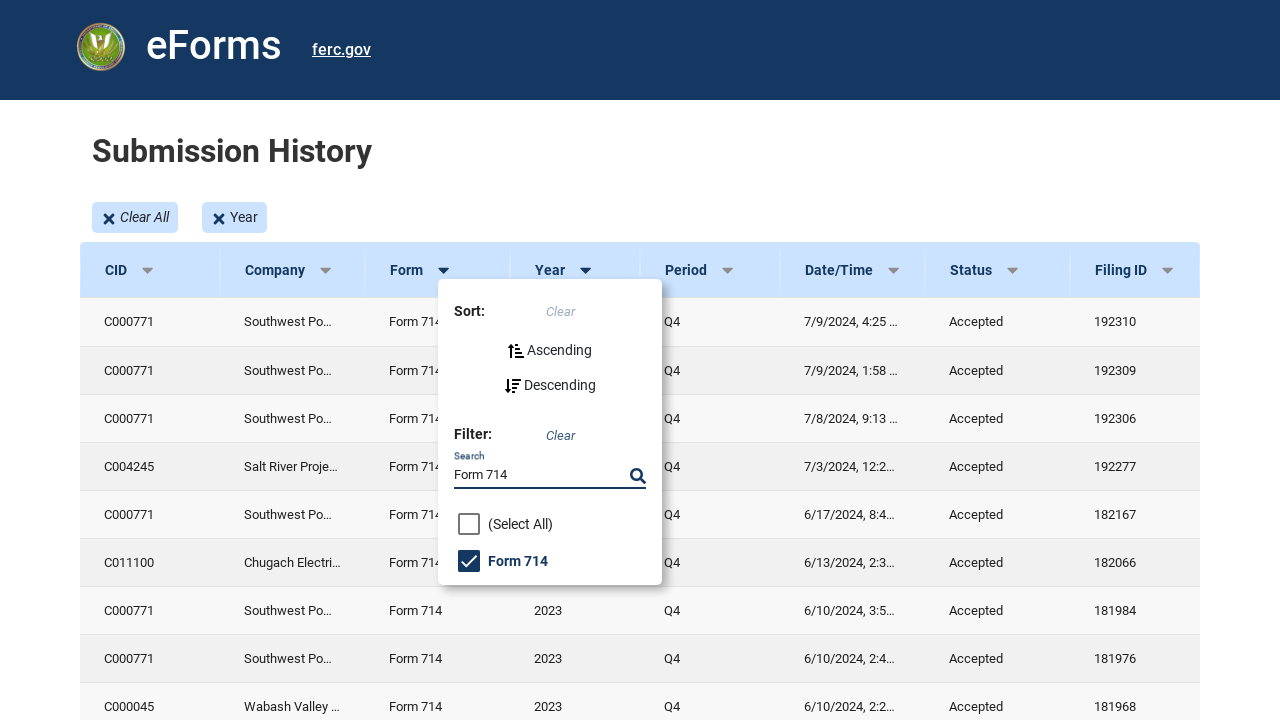

Clicked next page button to navigate to page 2 at (1125, 529) on xpath=/html/body/div[1]/app-root/submission-history/div/ag-grid-angular/div/div[
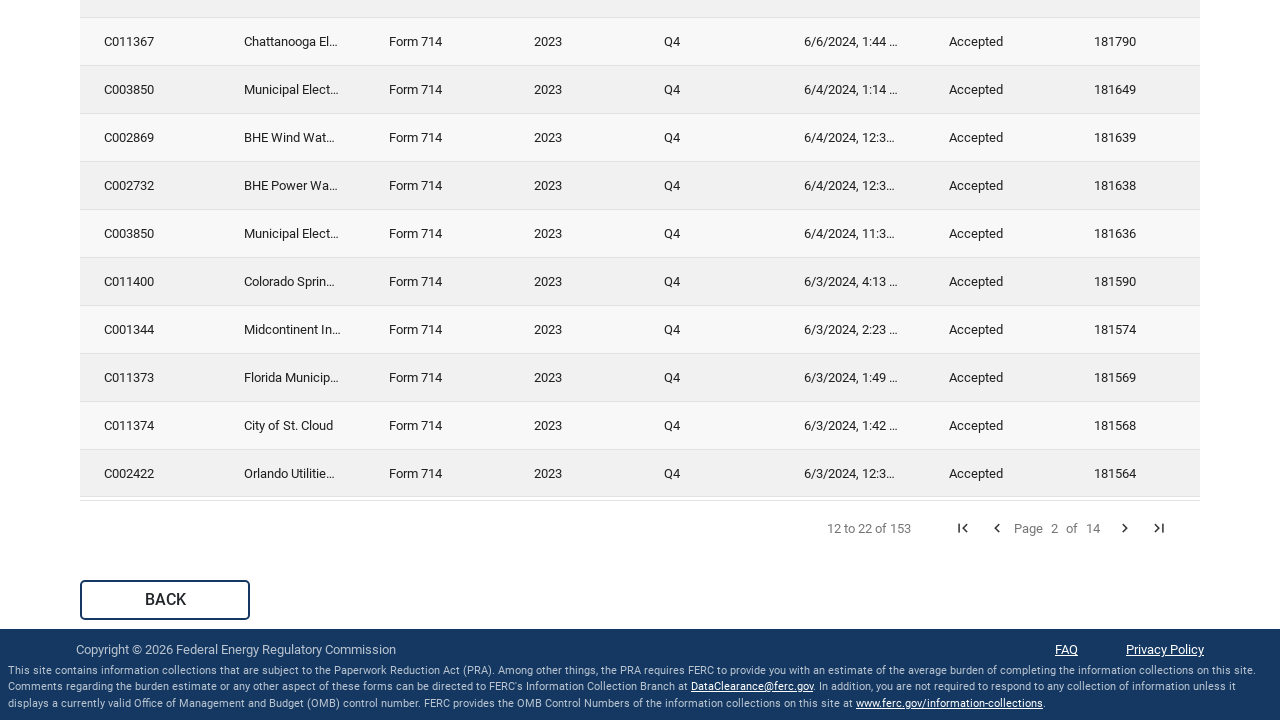

Page 2 of filtered results loaded
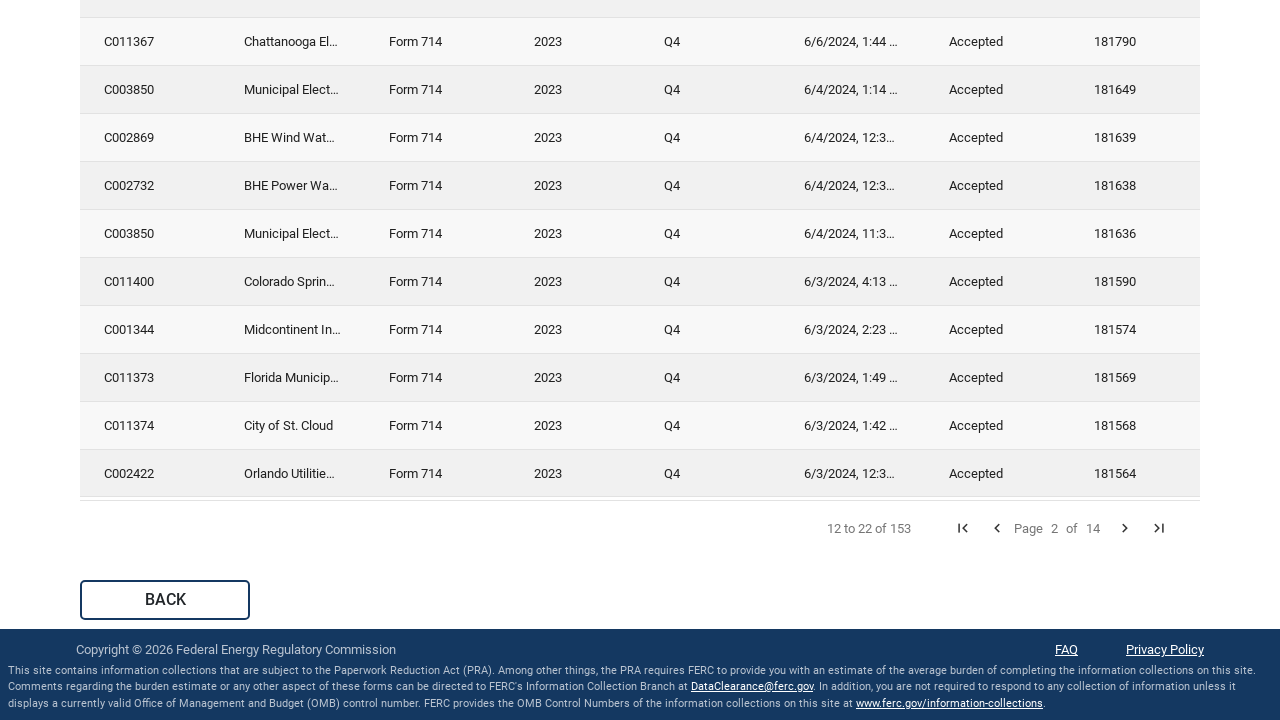

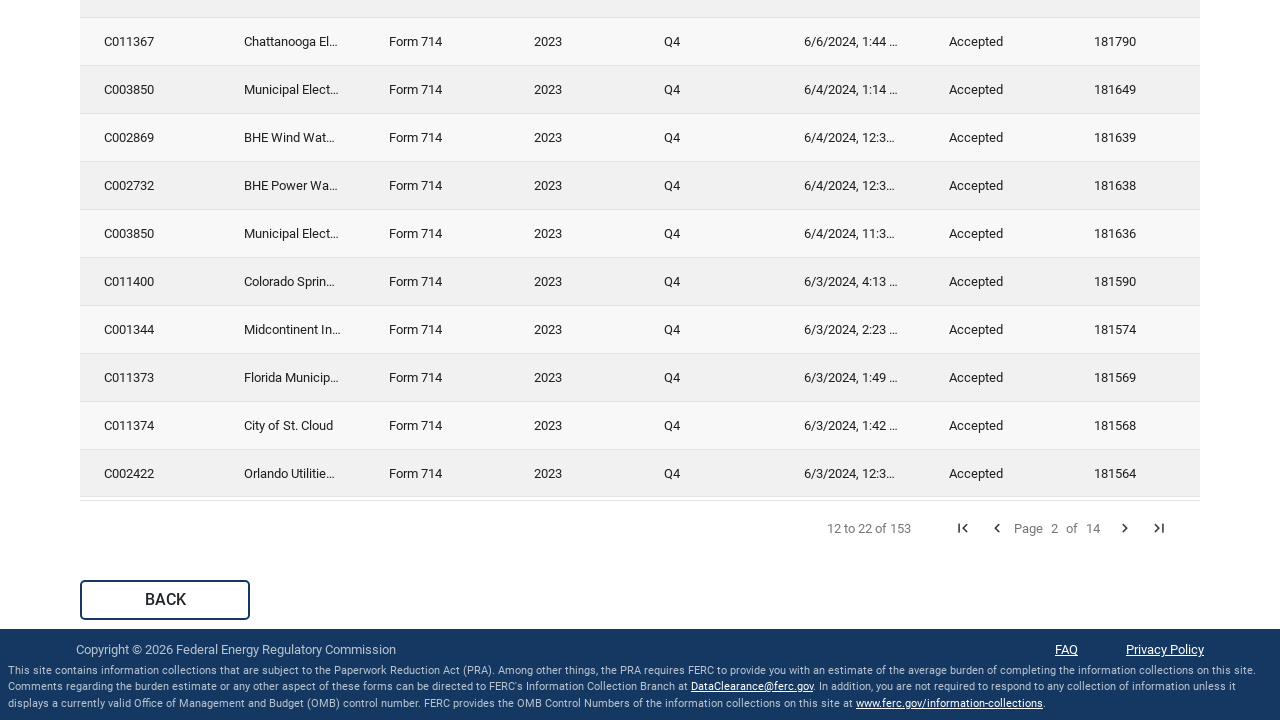